Tests checkbox functionality by toggling multiple checkboxes on and off

Starting URL: https://the-internet.herokuapp.com/

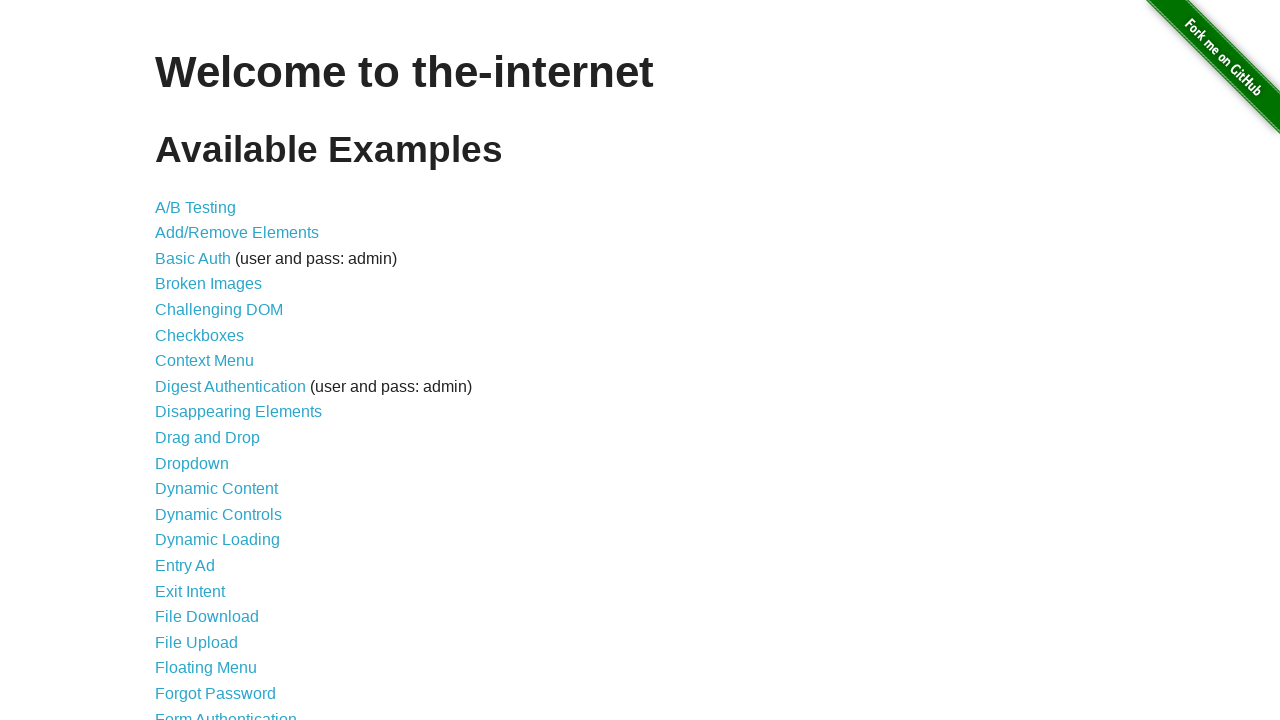

Clicked on Checkboxes link to navigate to checkbox test page at (200, 335) on text=Checkboxes
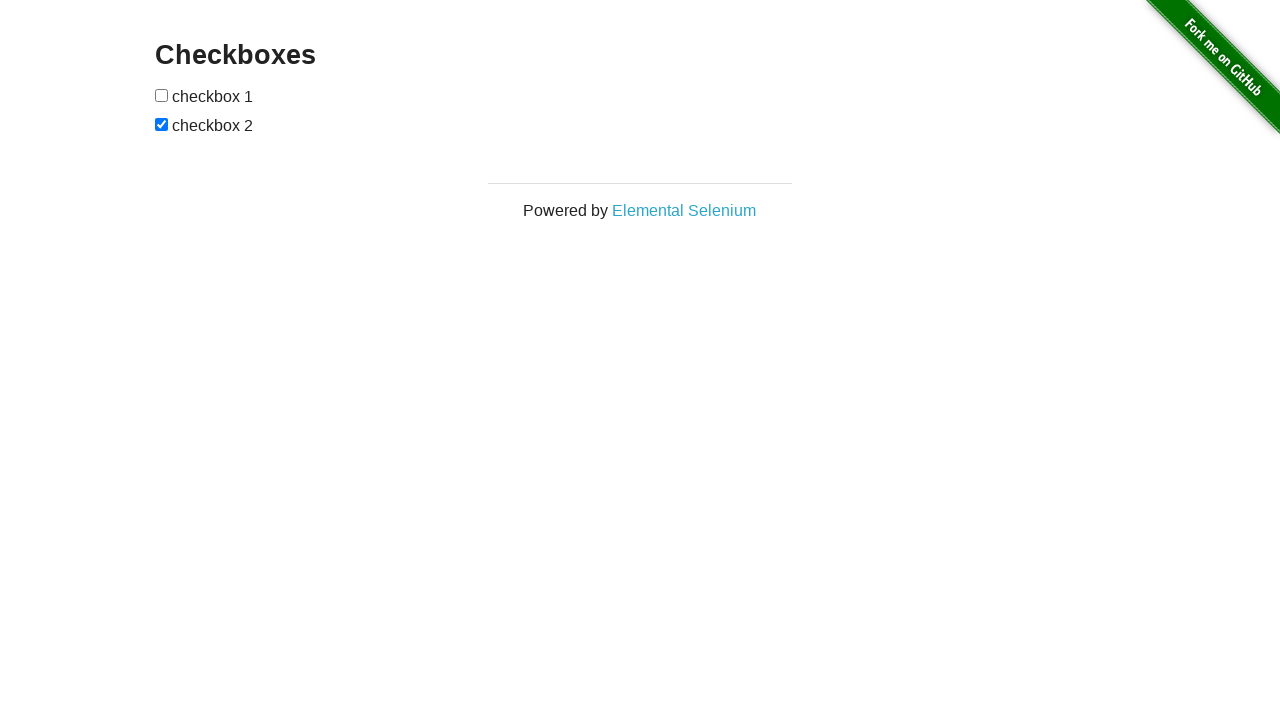

Toggled first checkbox at (162, 95) on form#checkboxes > input:nth-of-type(1)
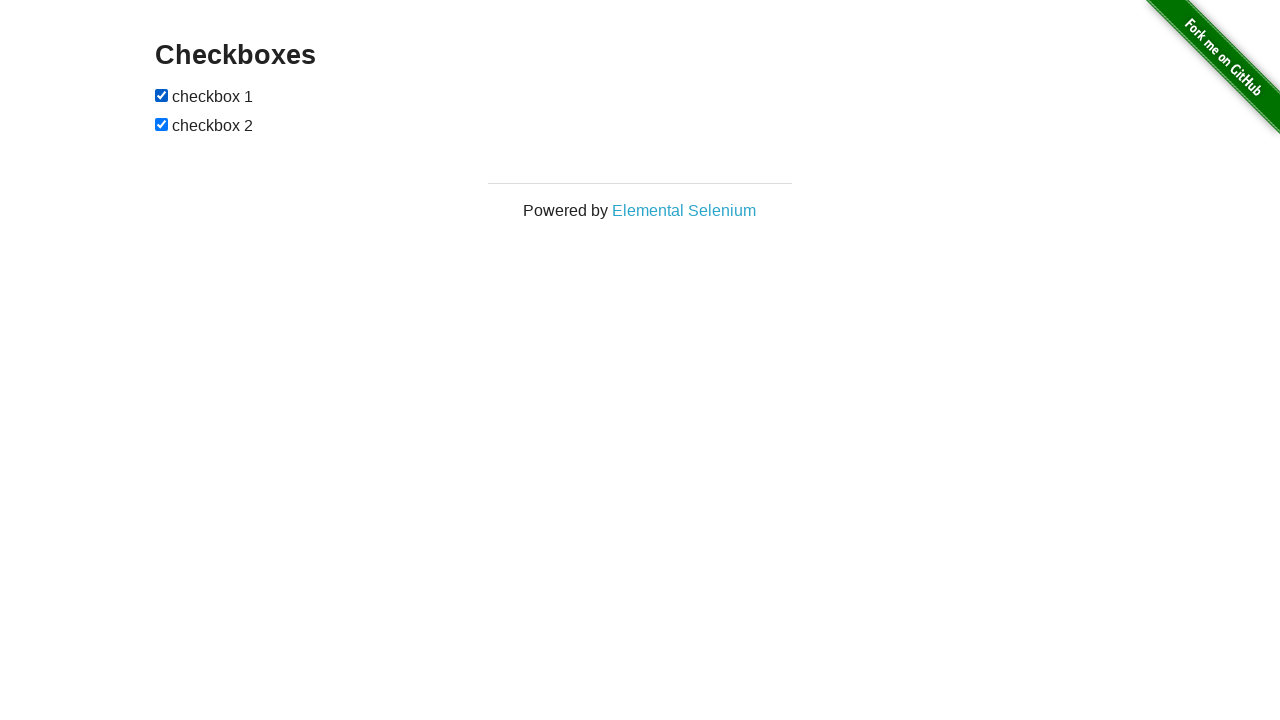

Toggled second checkbox to uncheck it at (162, 124) on form#checkboxes > input:nth-of-type(2)
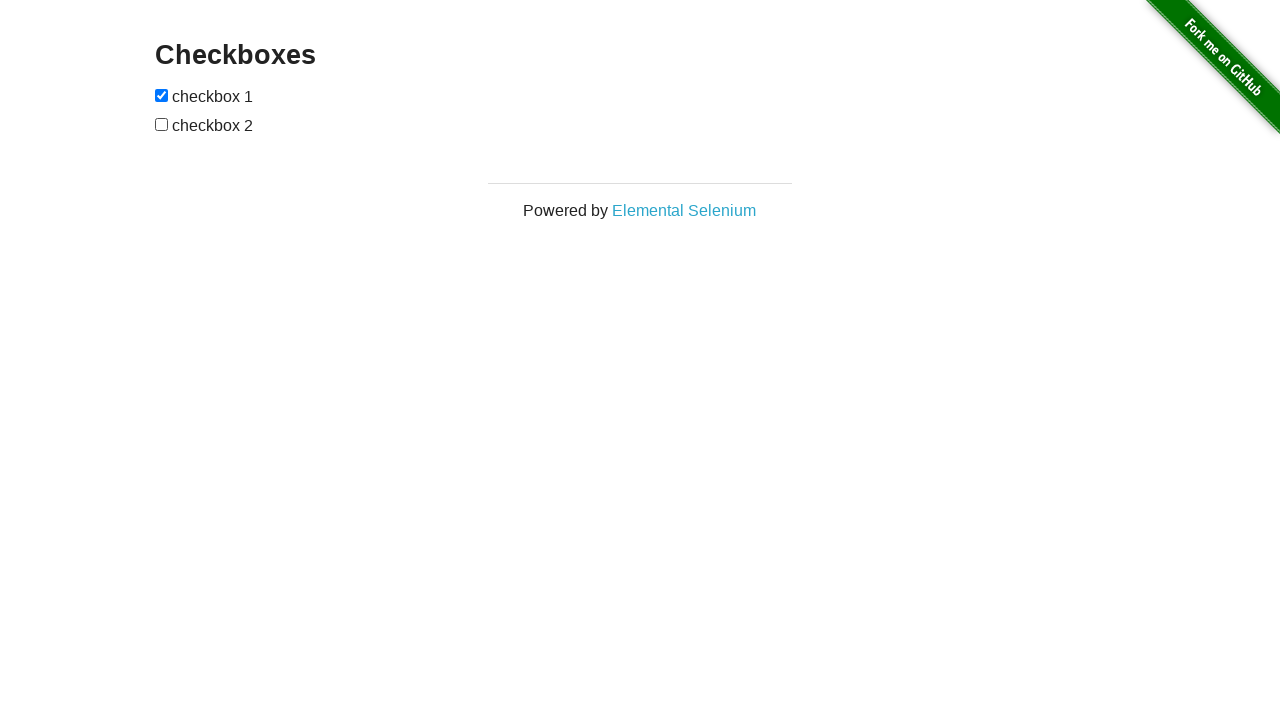

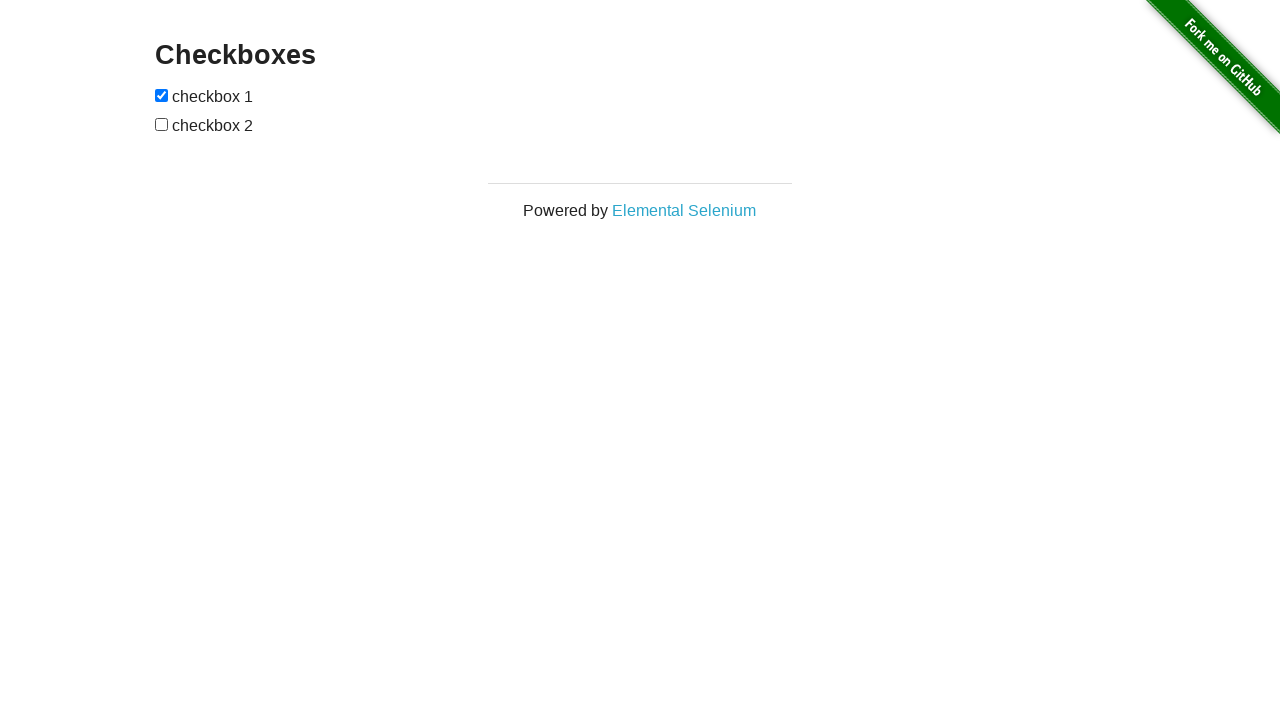